Tests JavaScript confirm alert functionality by triggering a confirm dialog, dismissing it, and then clicking a link

Starting URL: https://the-internet.herokuapp.com/javascript_alerts

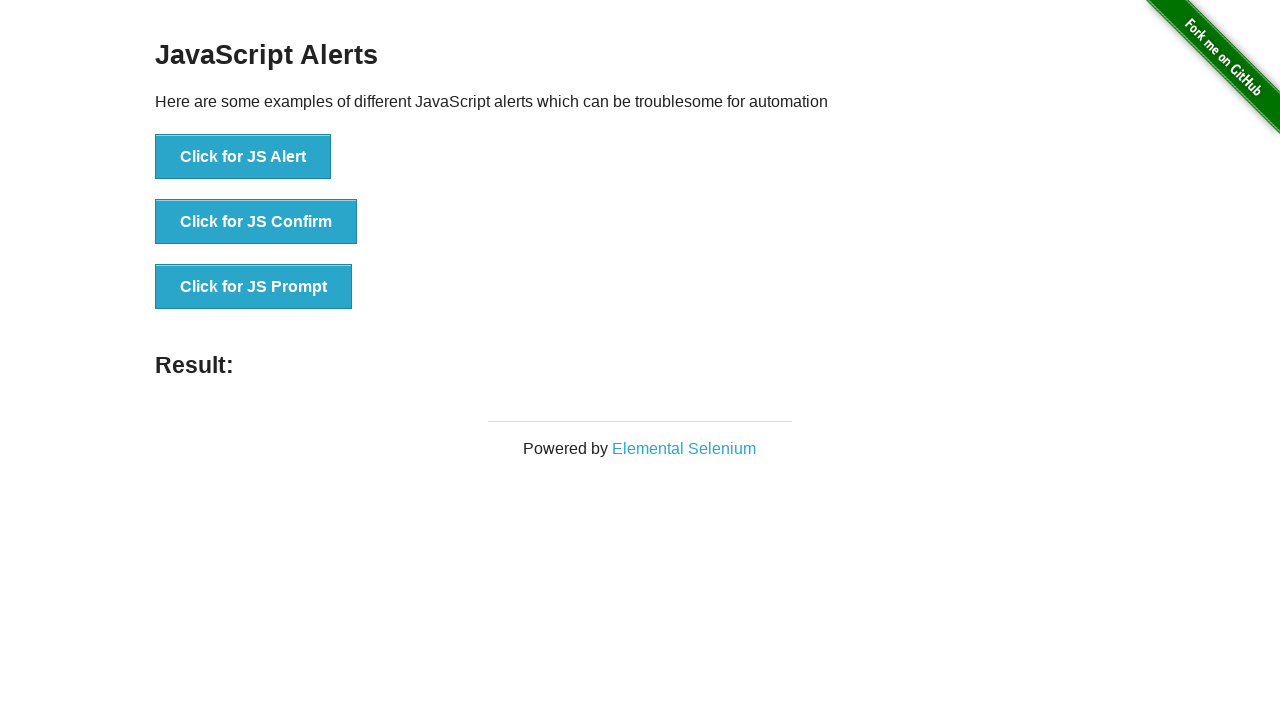

Clicked button to trigger JS Confirm dialog at (256, 222) on xpath=//button[.='Click for JS Confirm']
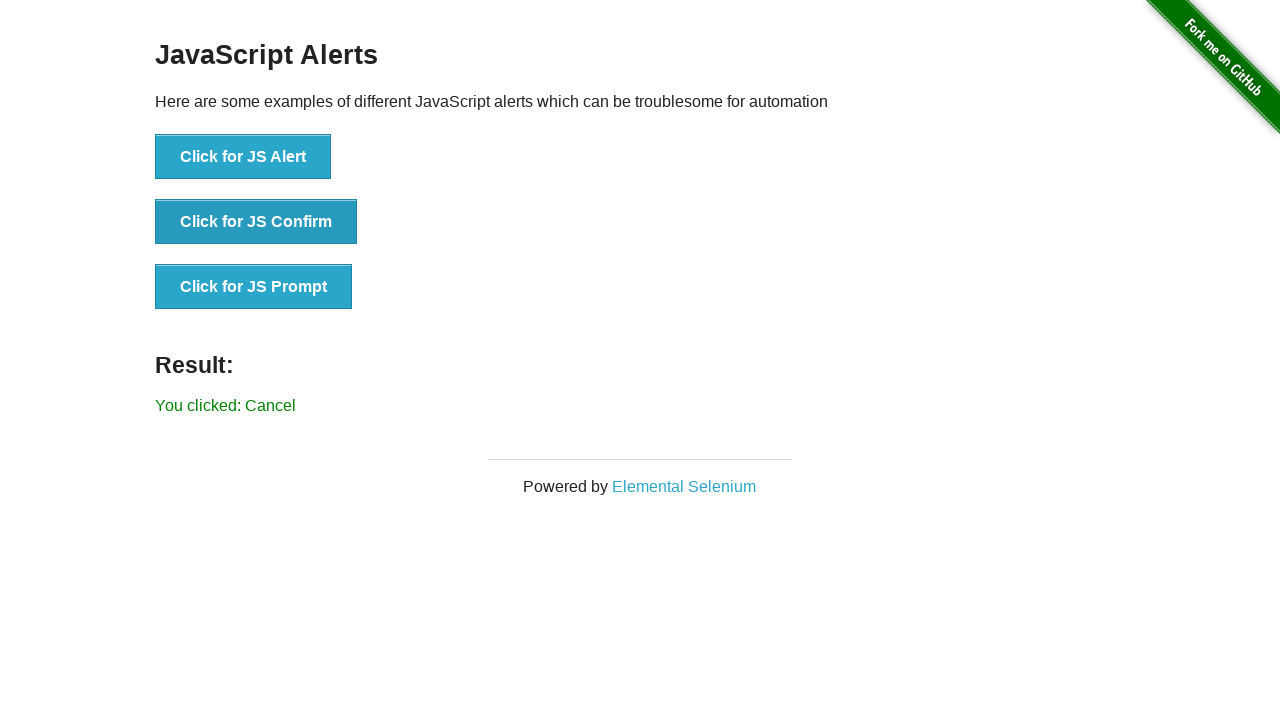

Set up dialog handler to dismiss confirm dialog
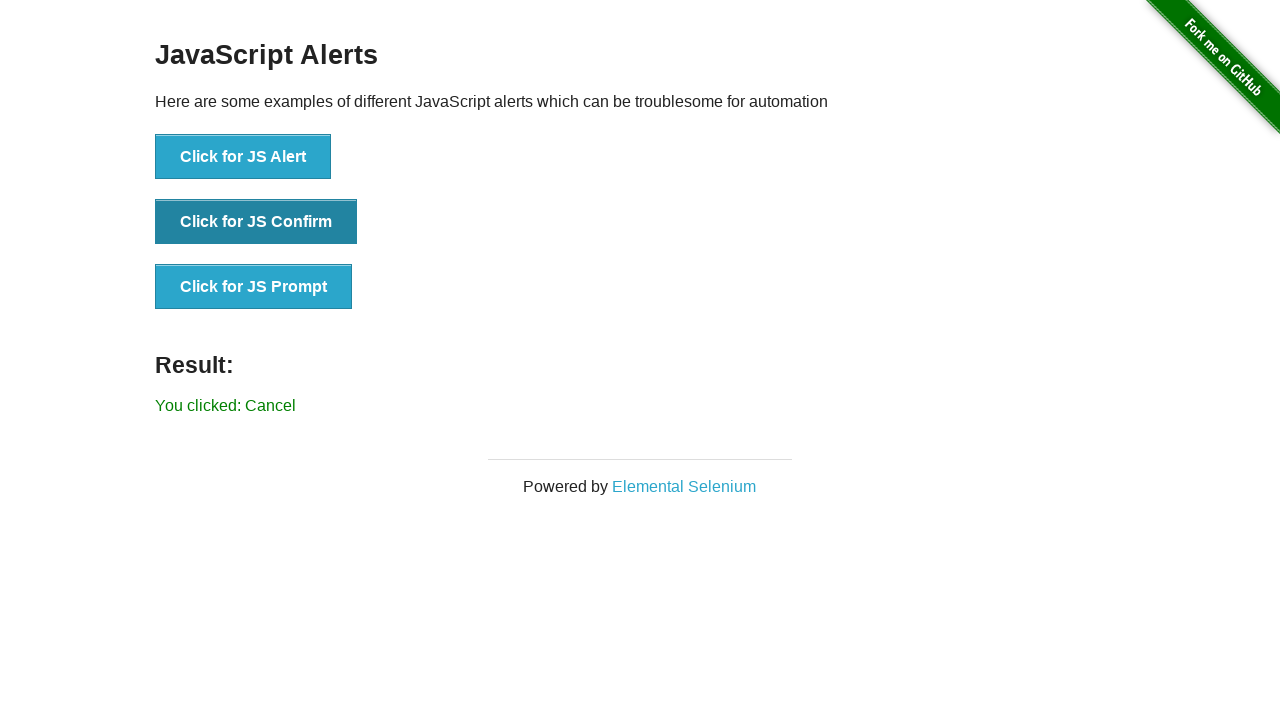

Clicked on the Elemental Selenium link at (684, 486) on text=Elemental Selenium
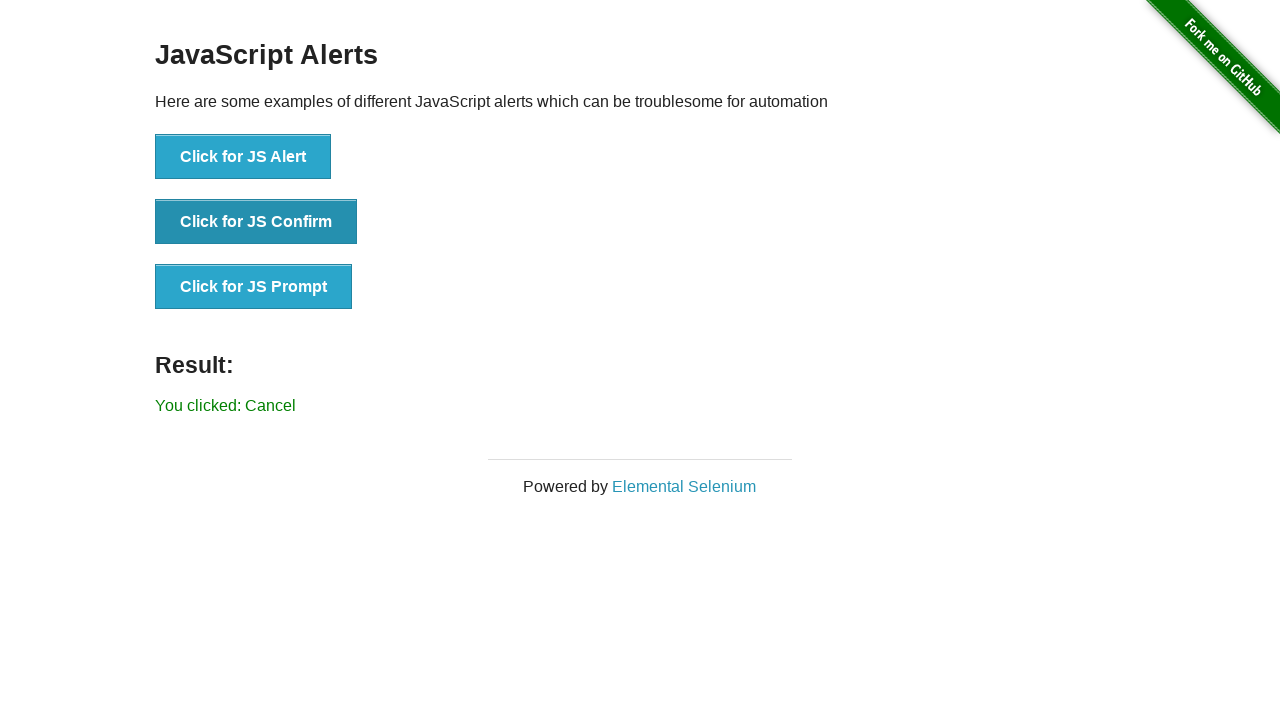

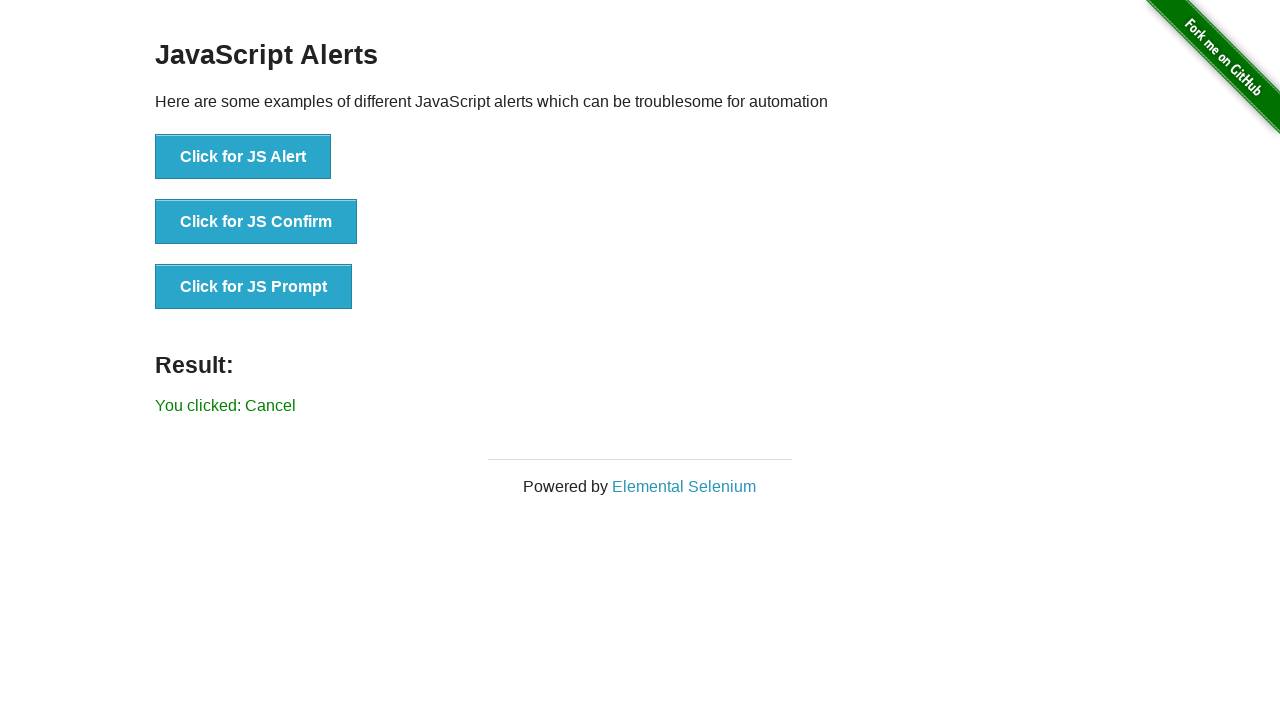